Navigates to a JavaScript-rendered quotes page, waits for the dynamically loaded quote content to appear, then navigates through pagination to the next page.

Starting URL: https://quotes.toscrape.com/js-delayed

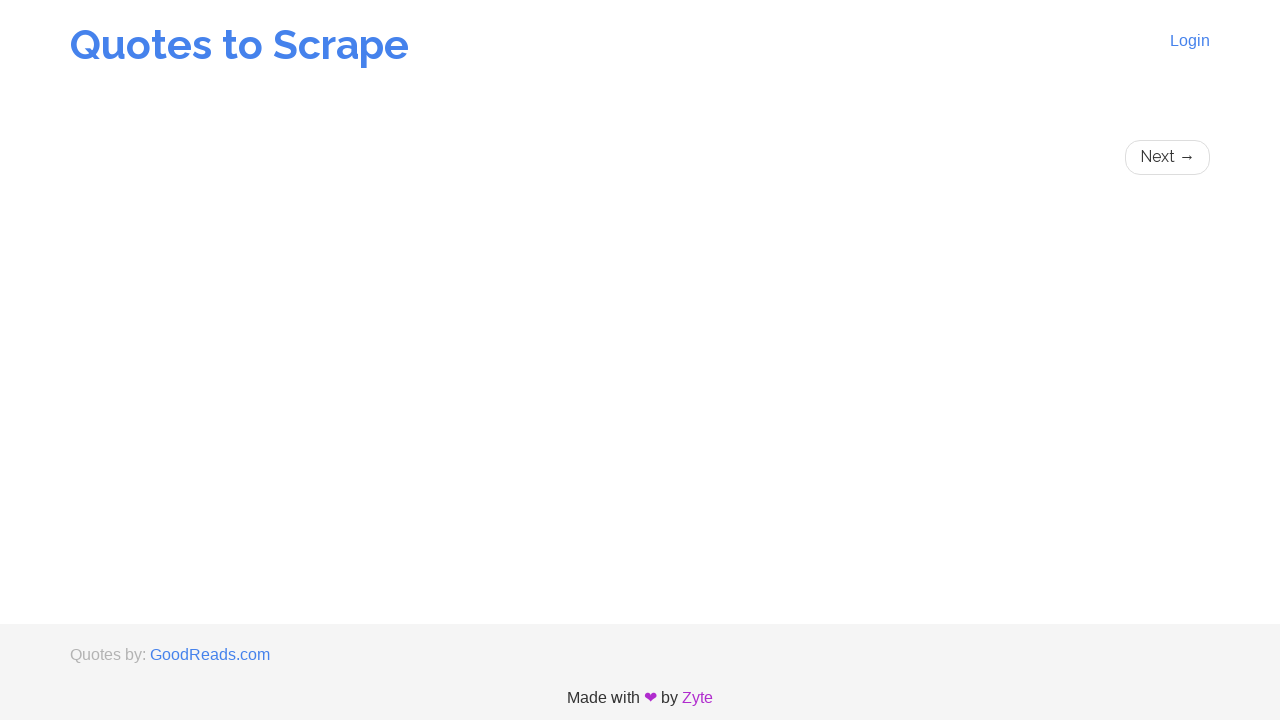

Waited for JavaScript-delayed quote elements to load
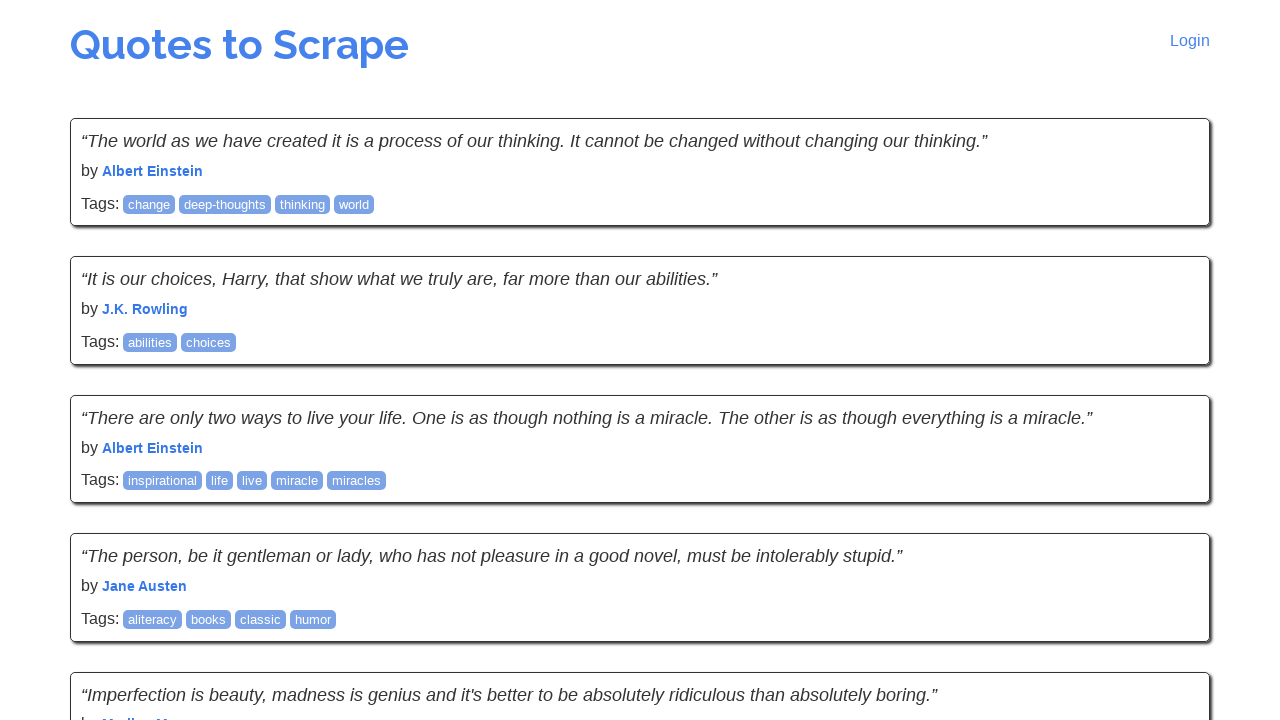

Verified quote text elements are visible
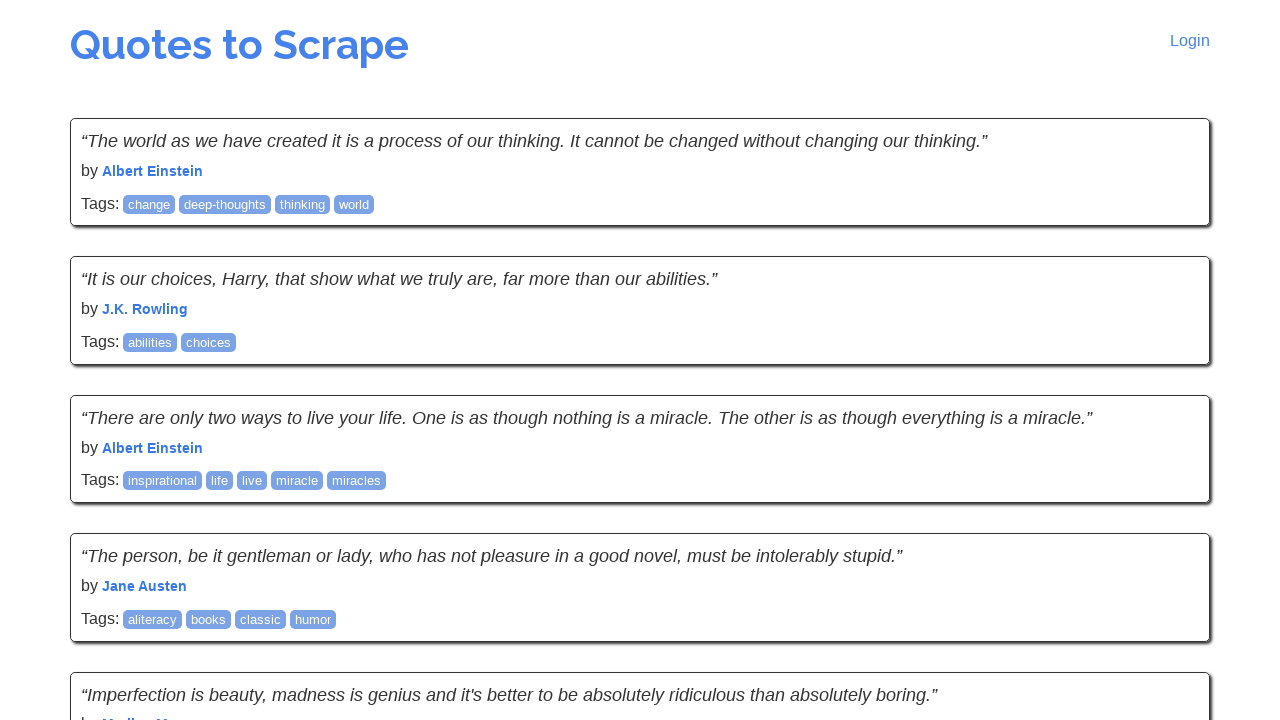

Verified quote author elements are visible
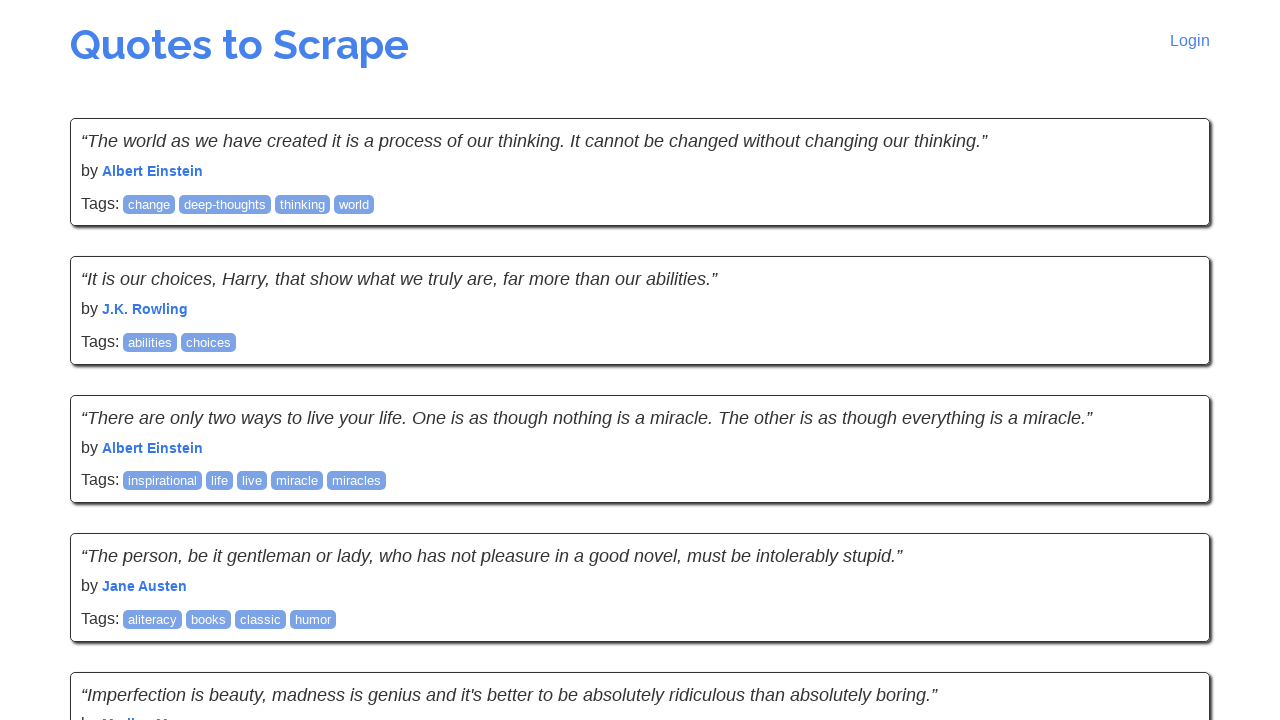

Queried for next page link element
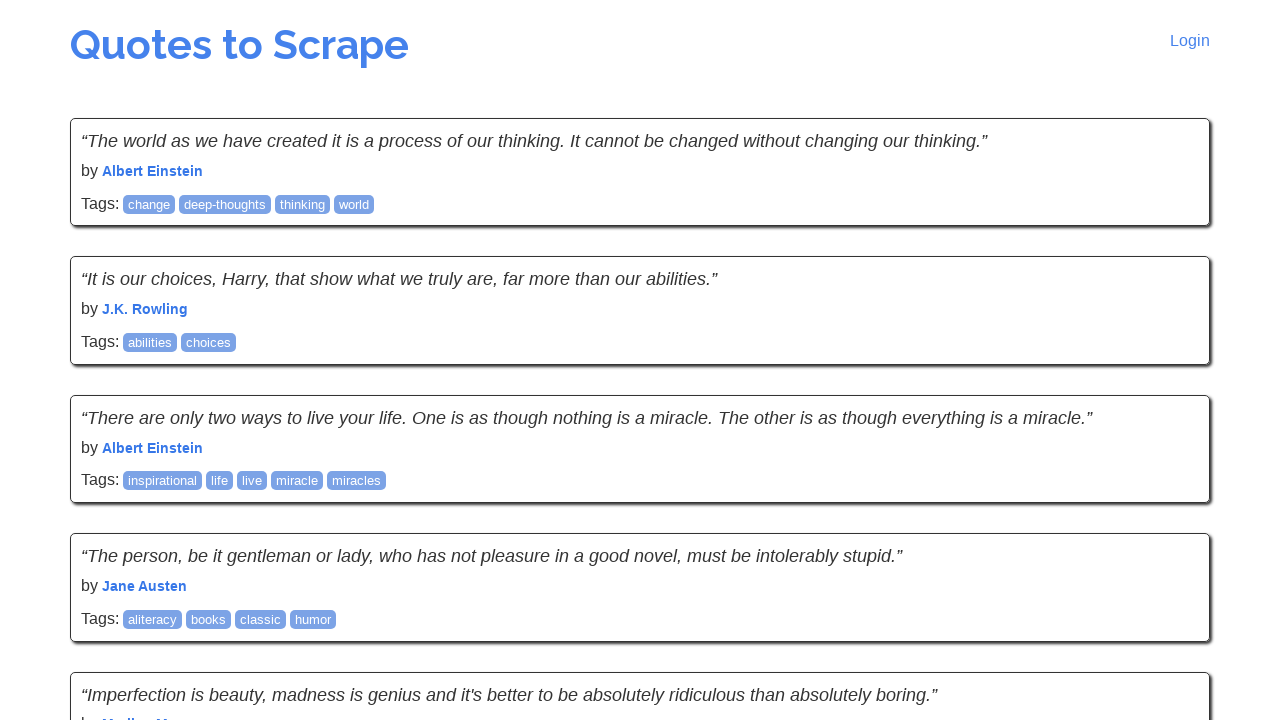

Clicked next page link to navigate to pagination page
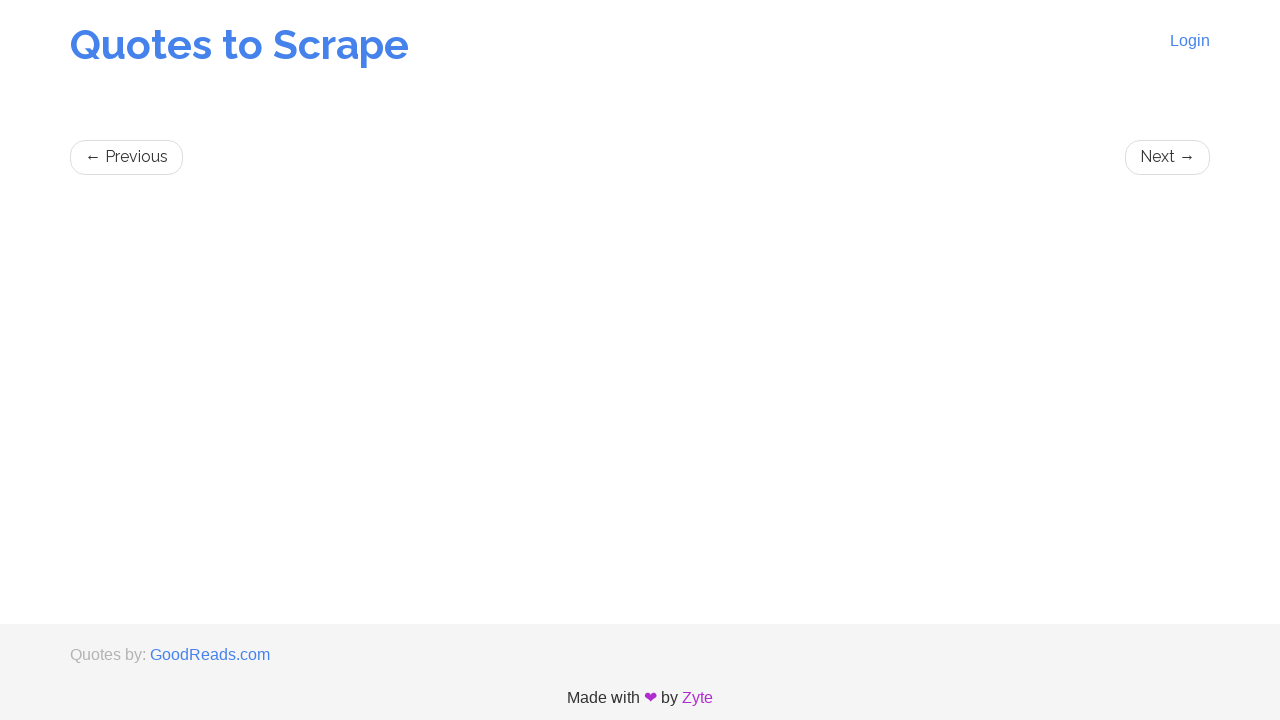

Waited for quote elements to load on next pagination page
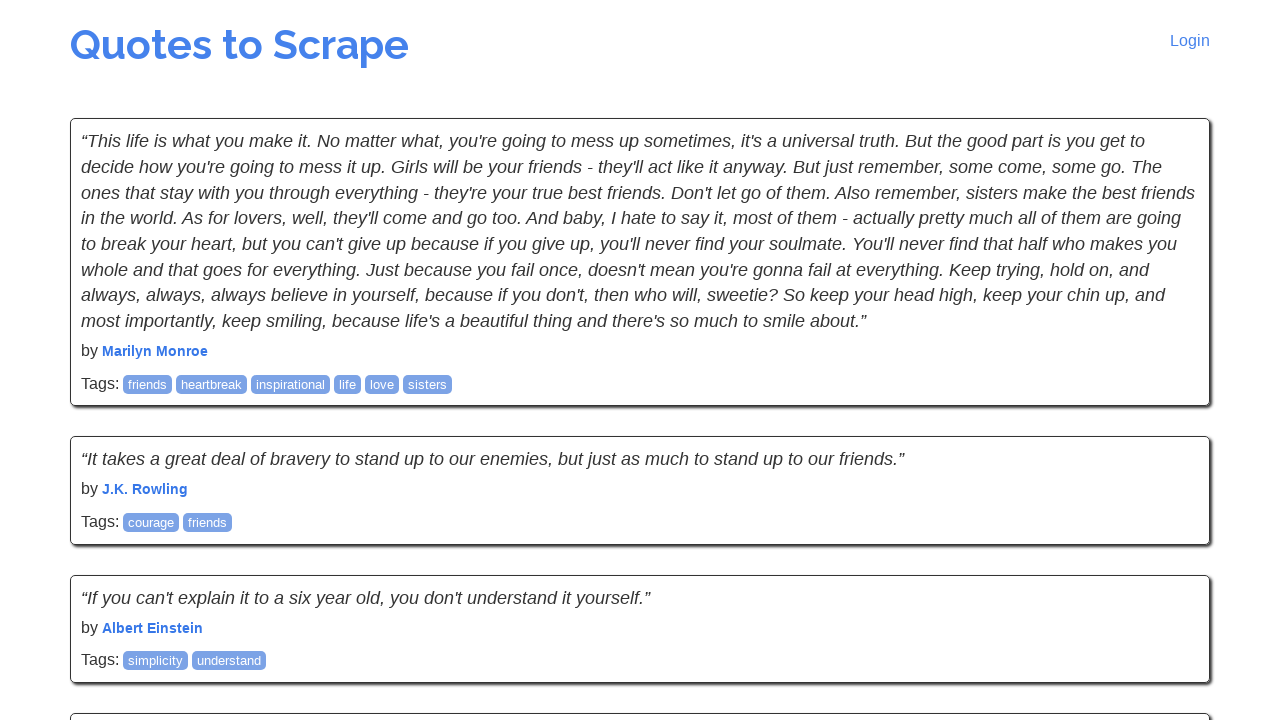

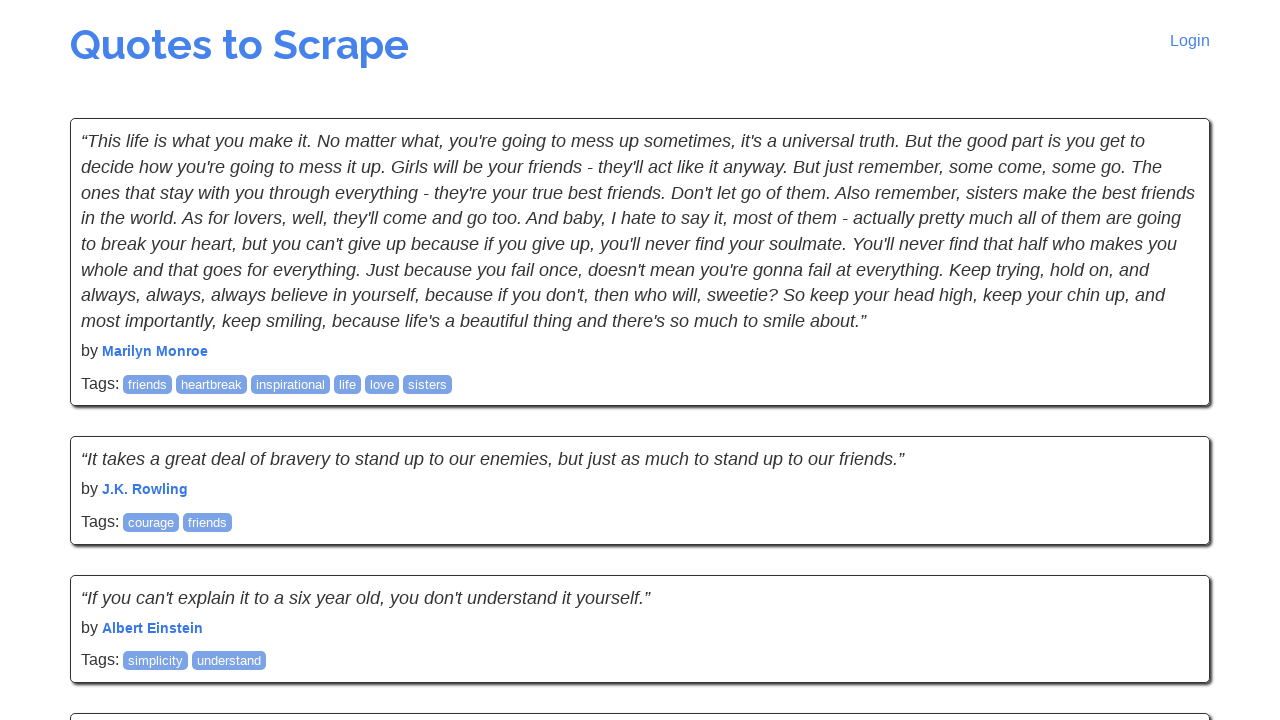